Tests sorting the Due column on table 2 which has semantic class attributes for easier element selection

Starting URL: http://the-internet.herokuapp.com/tables

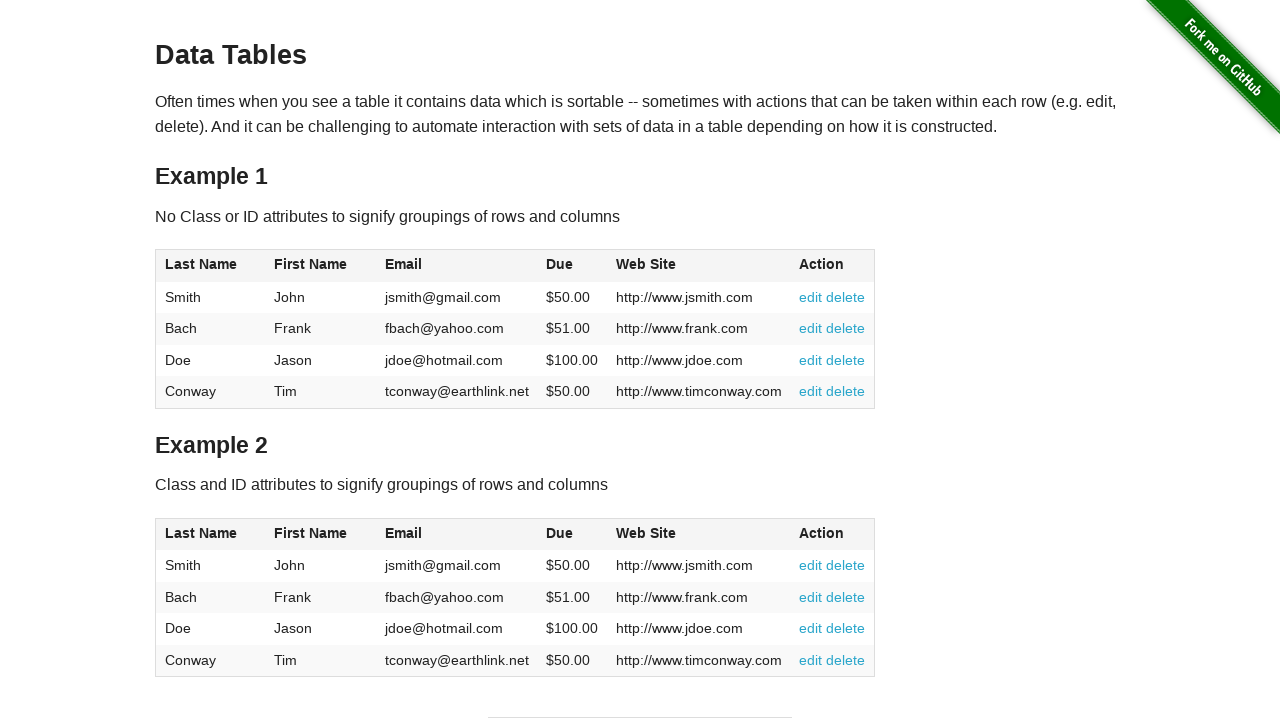

Clicked the Due column header in table 2 to sort at (560, 533) on #table2 thead .dues
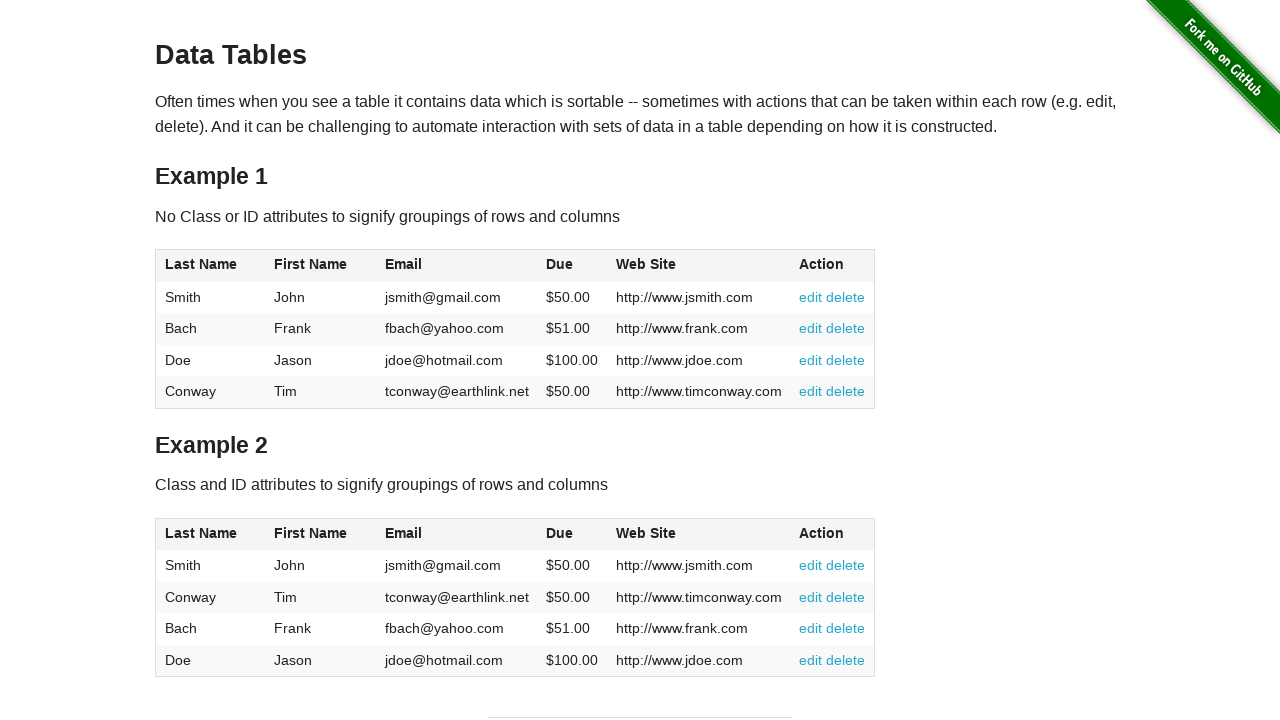

Table 2 updated after sorting by Due column
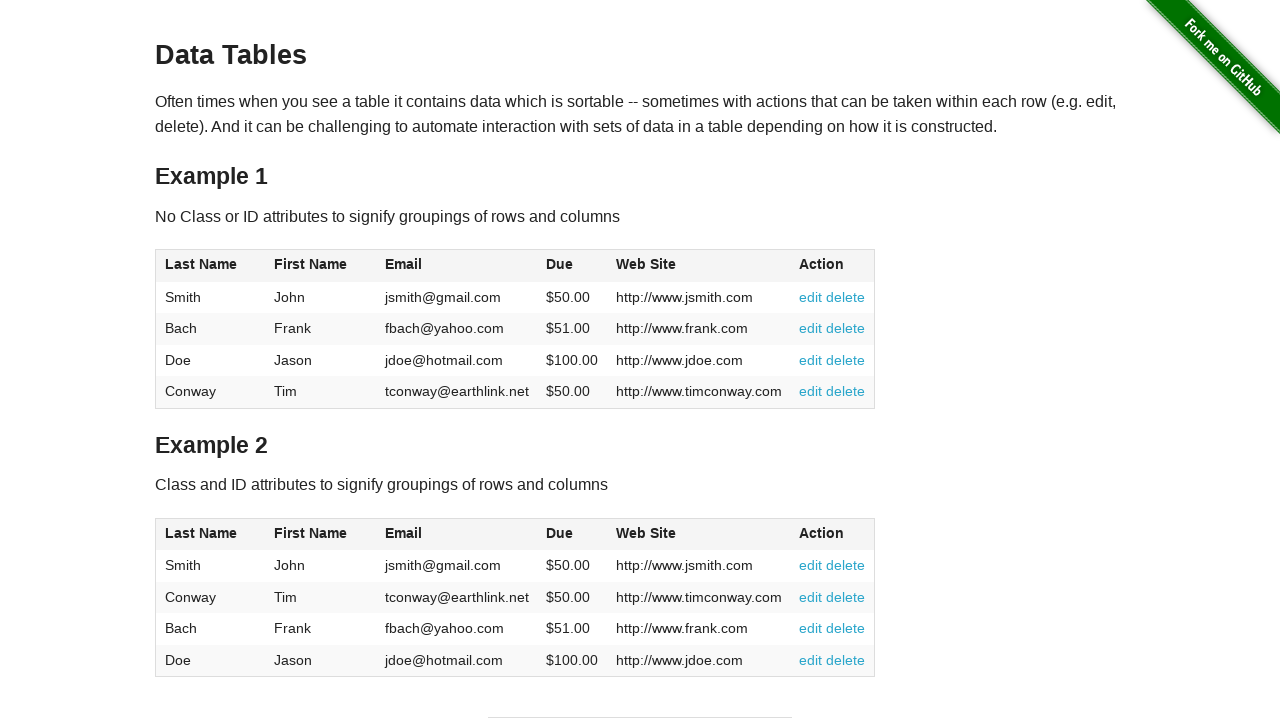

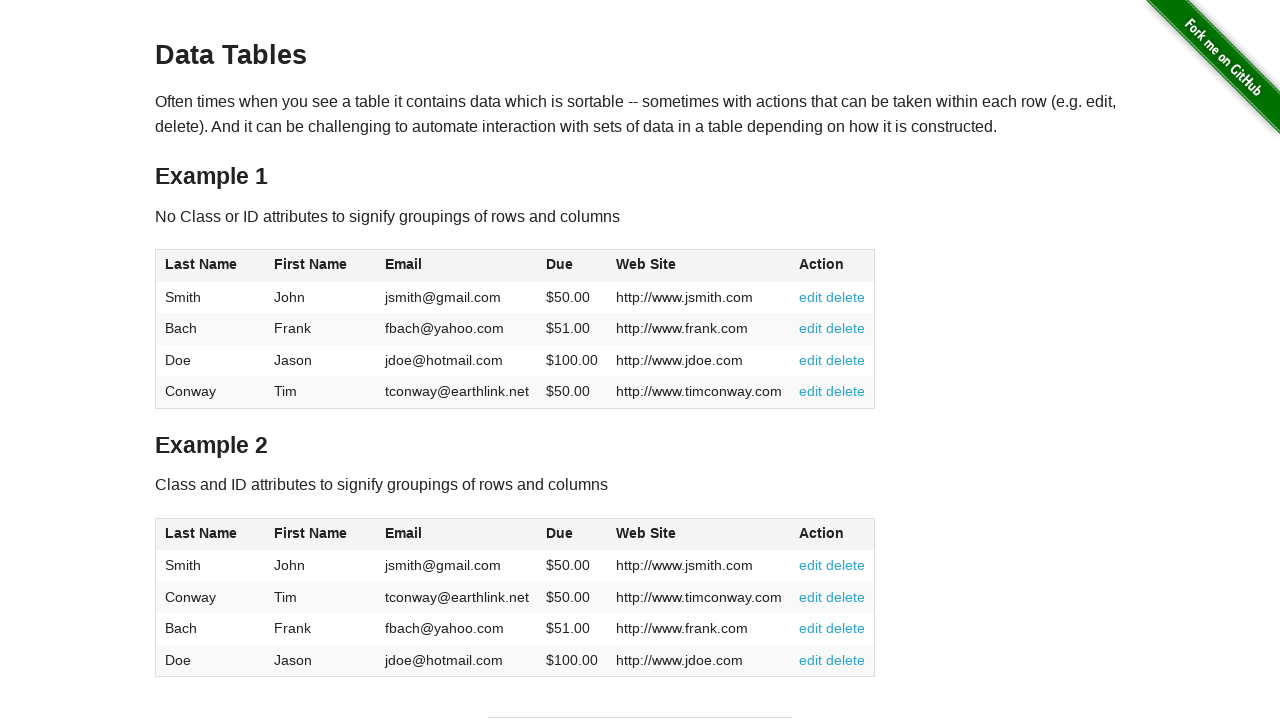